Tests accepting browser alert dialogs by clicking a button that triggers an alert

Starting URL: https://kitchen.applitools.com/ingredients/alert

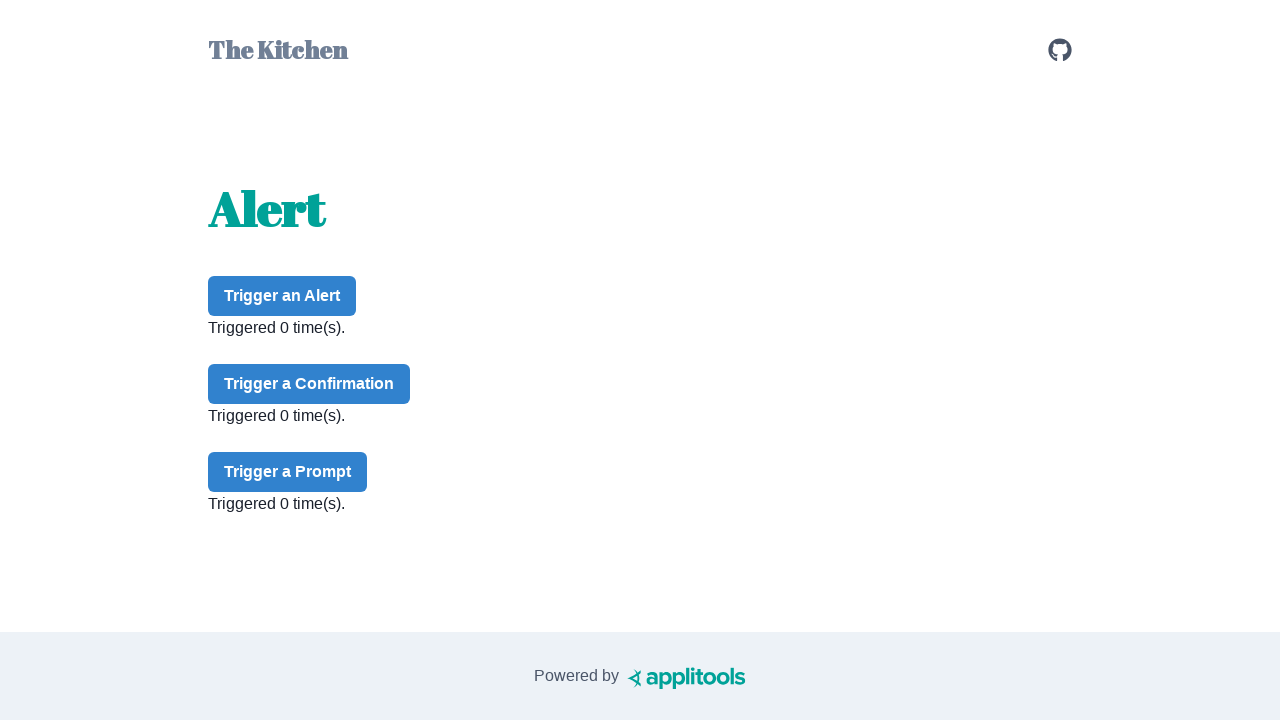

Set up dialog handler to accept all alerts
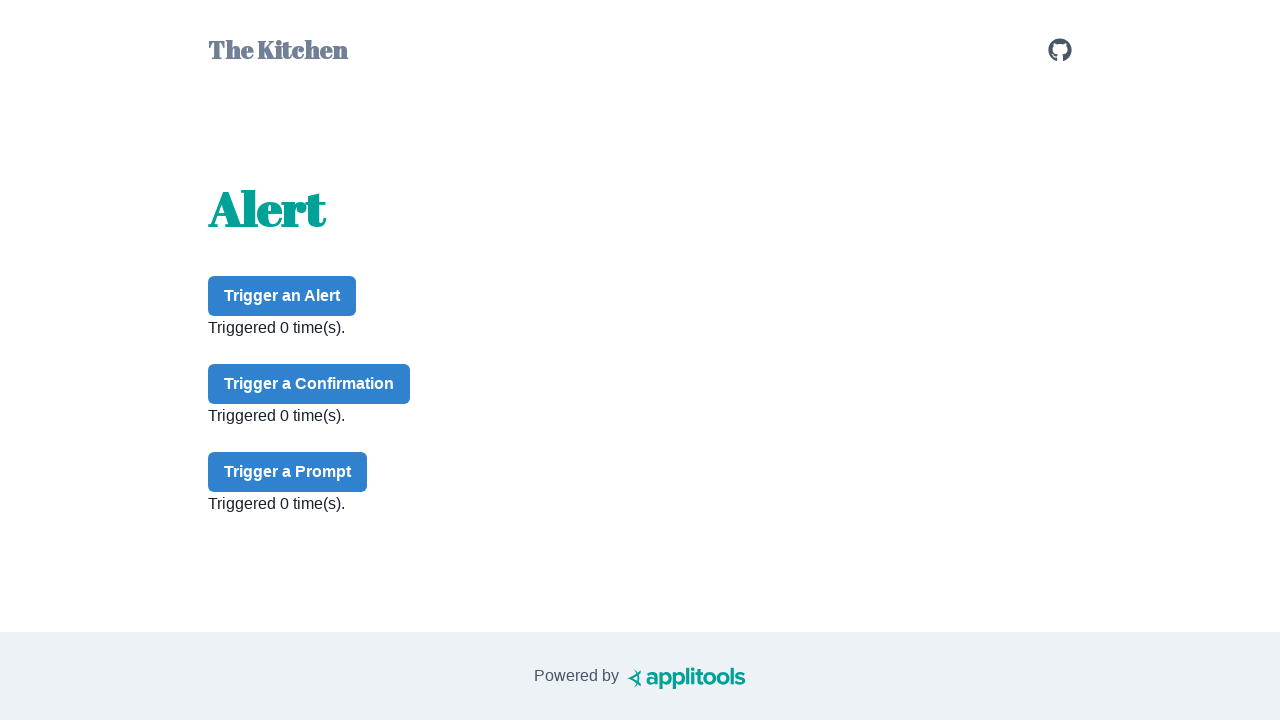

Clicked alert button to trigger alert dialog at (282, 296) on #alert-button
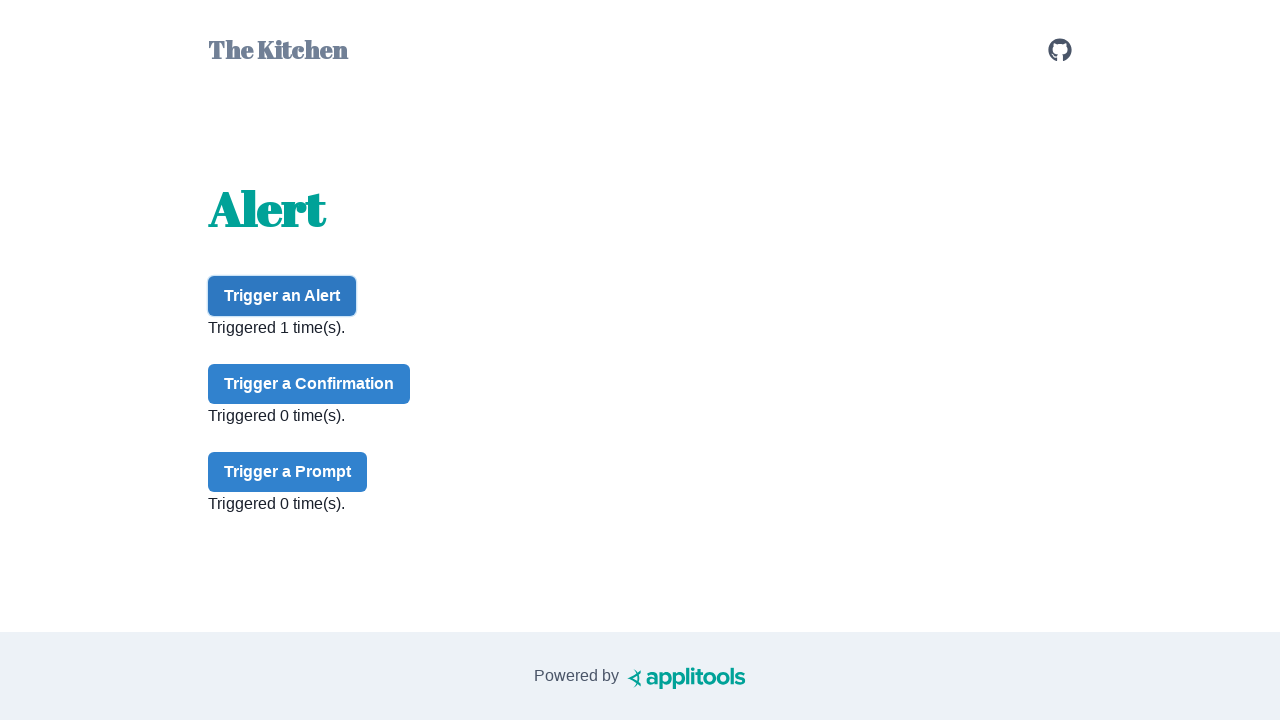

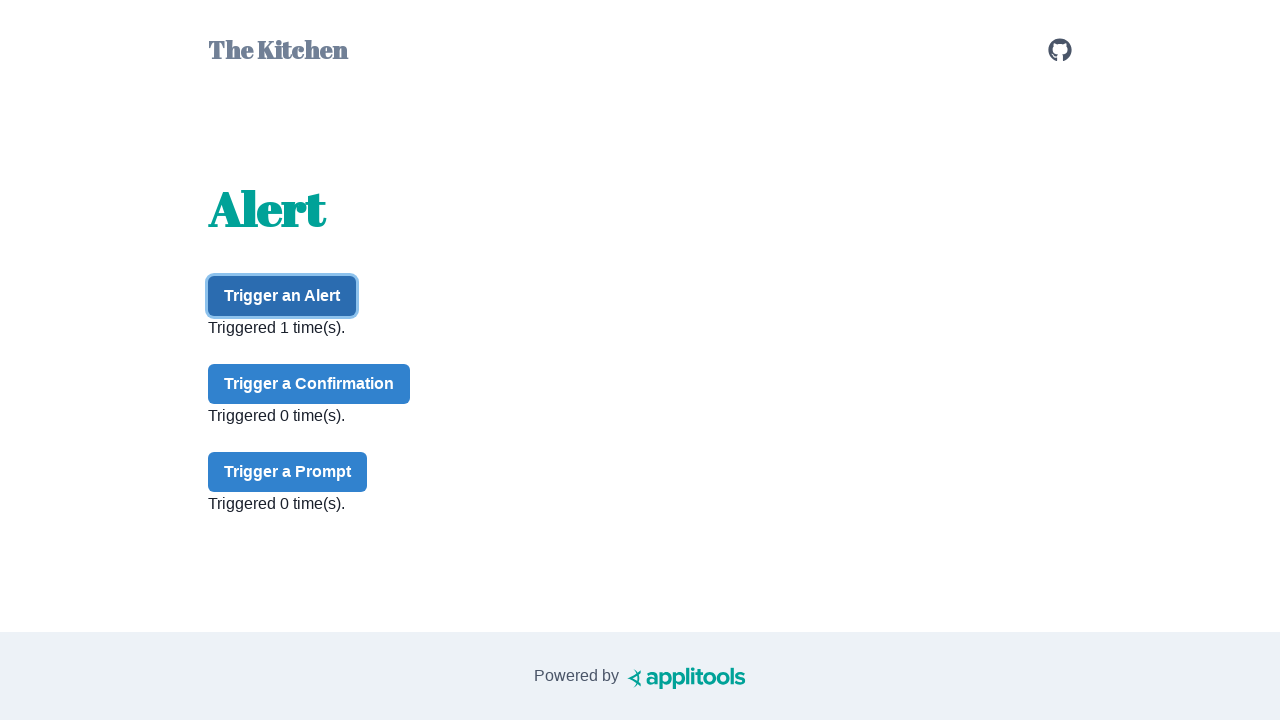